Tests weather website search functionality by searching for a location and verifying search results page appears

Starting URL: https://rp5.ru/Weather_in_the_world

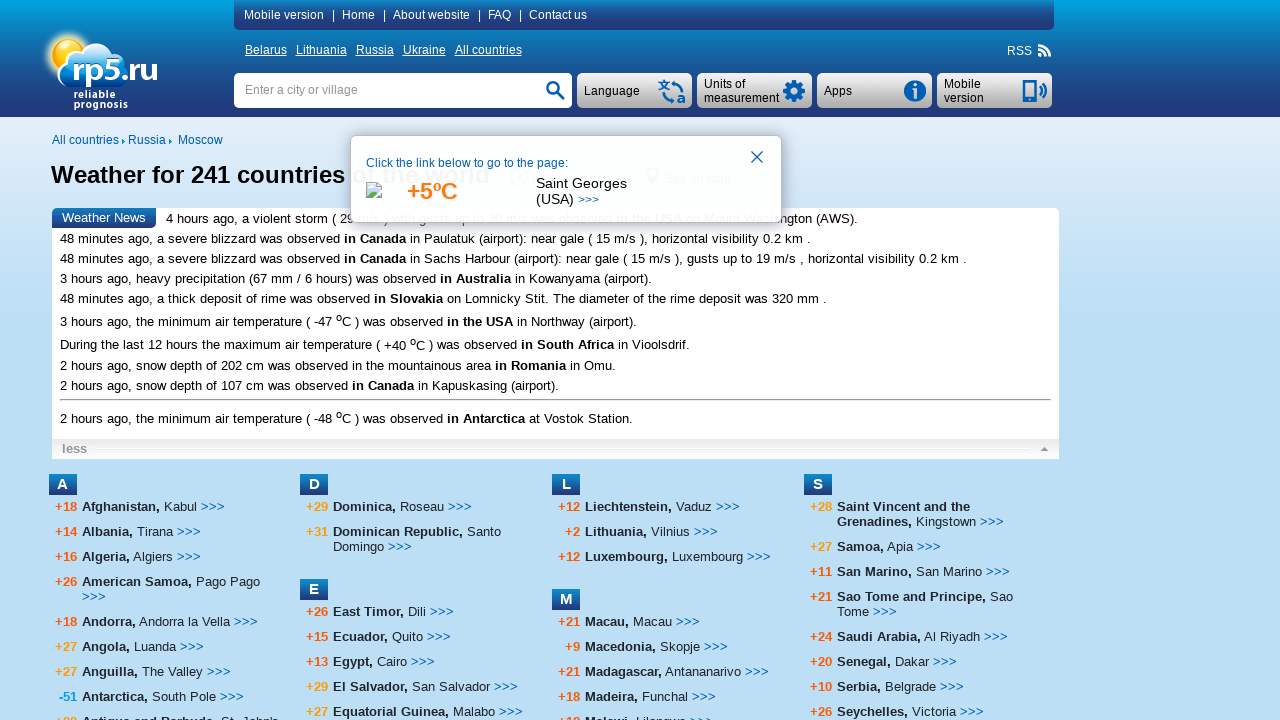

Filled search field with location 'Tanger' on input[name='searchStr']
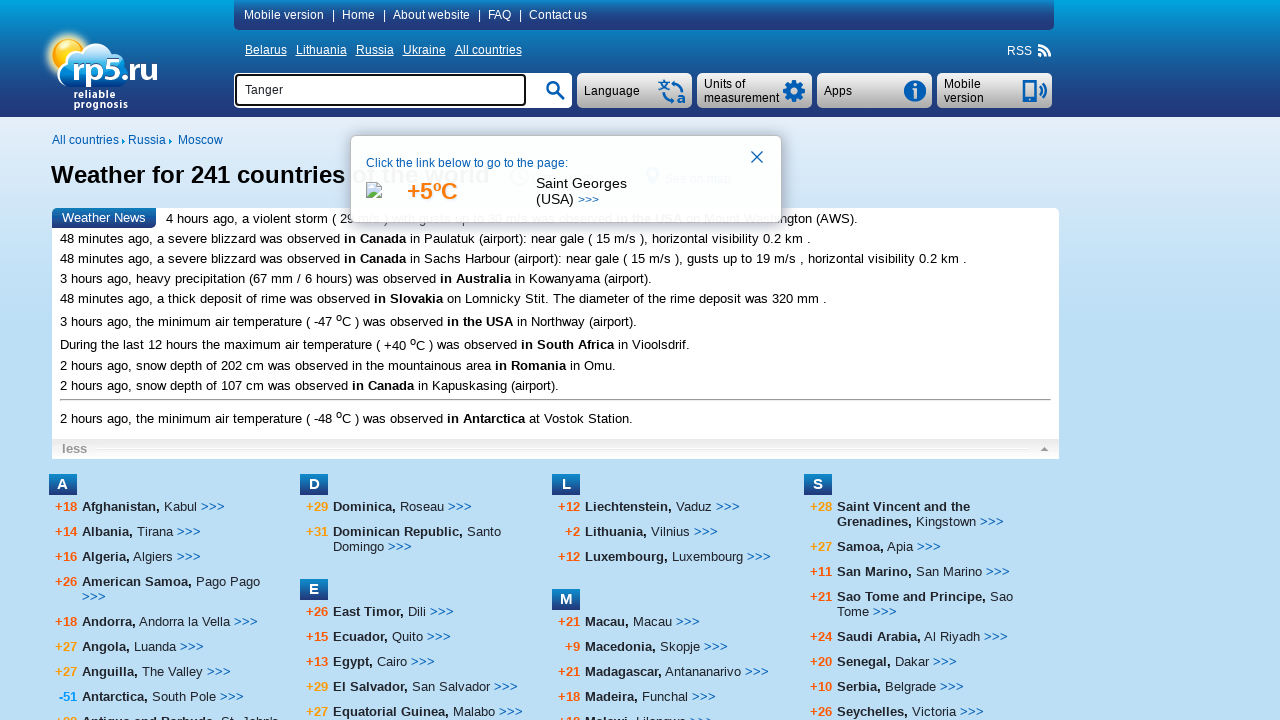

Pressed Enter to submit location search on input[name='searchStr']
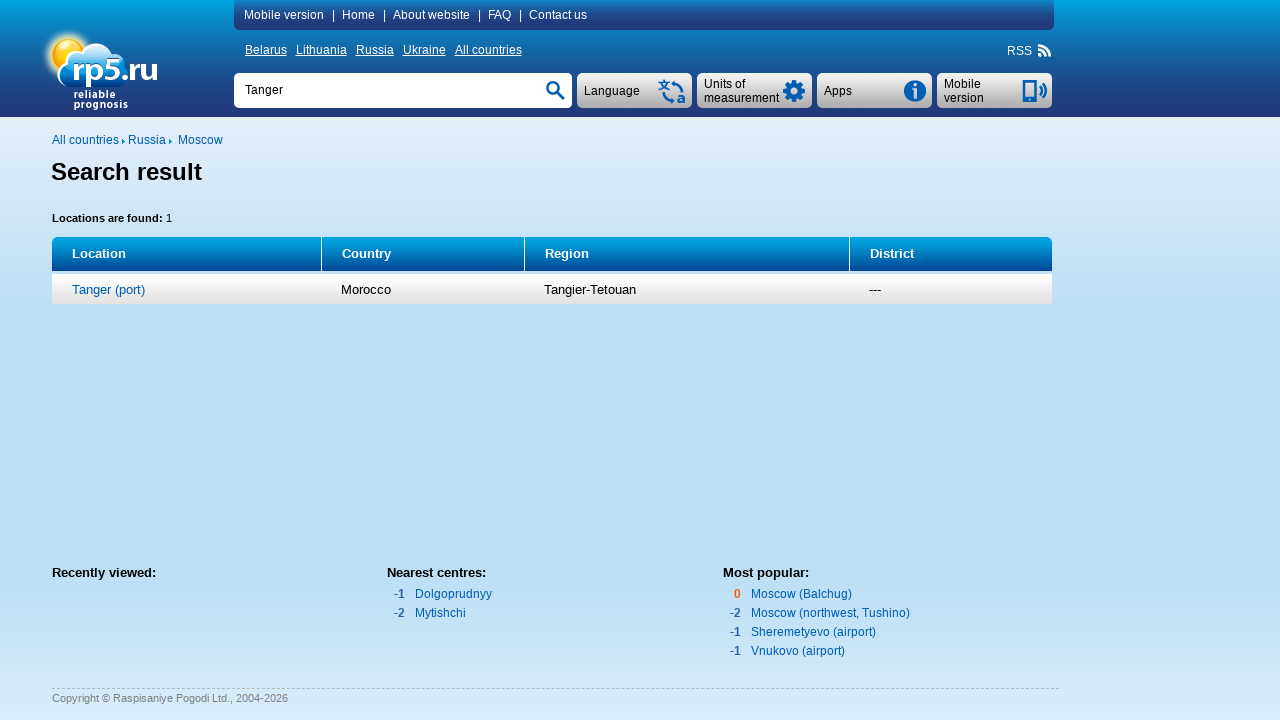

Search results page loaded with heading visible
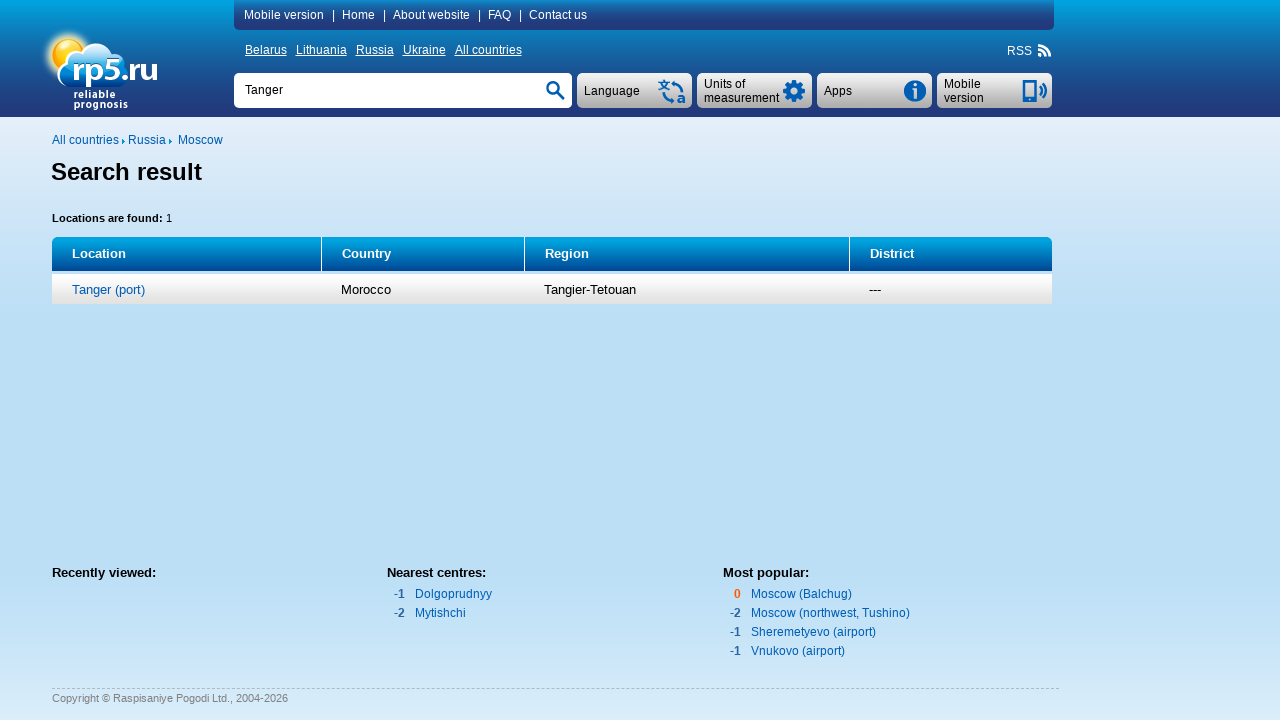

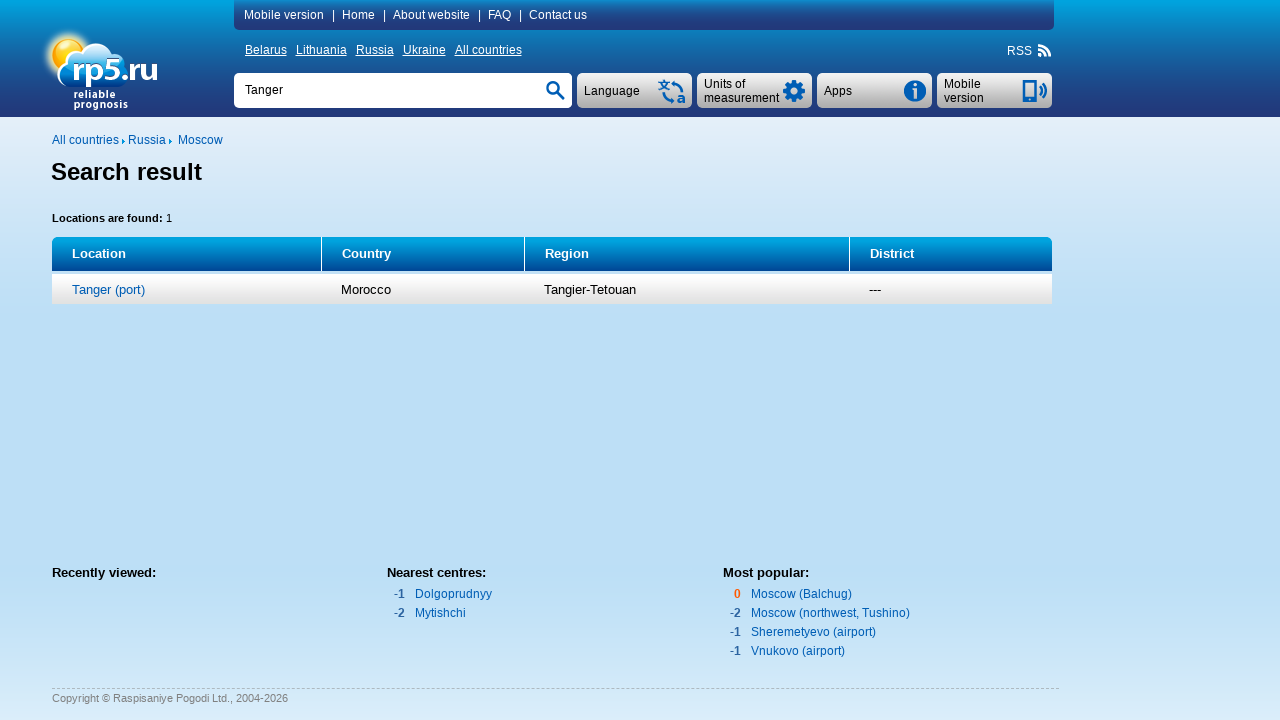